Tests application tracking functionality by selecting mobile number option, entering a mobile number, and submitting the form to view results

Starting URL: https://swavlambancard.gov.in/track-your-application

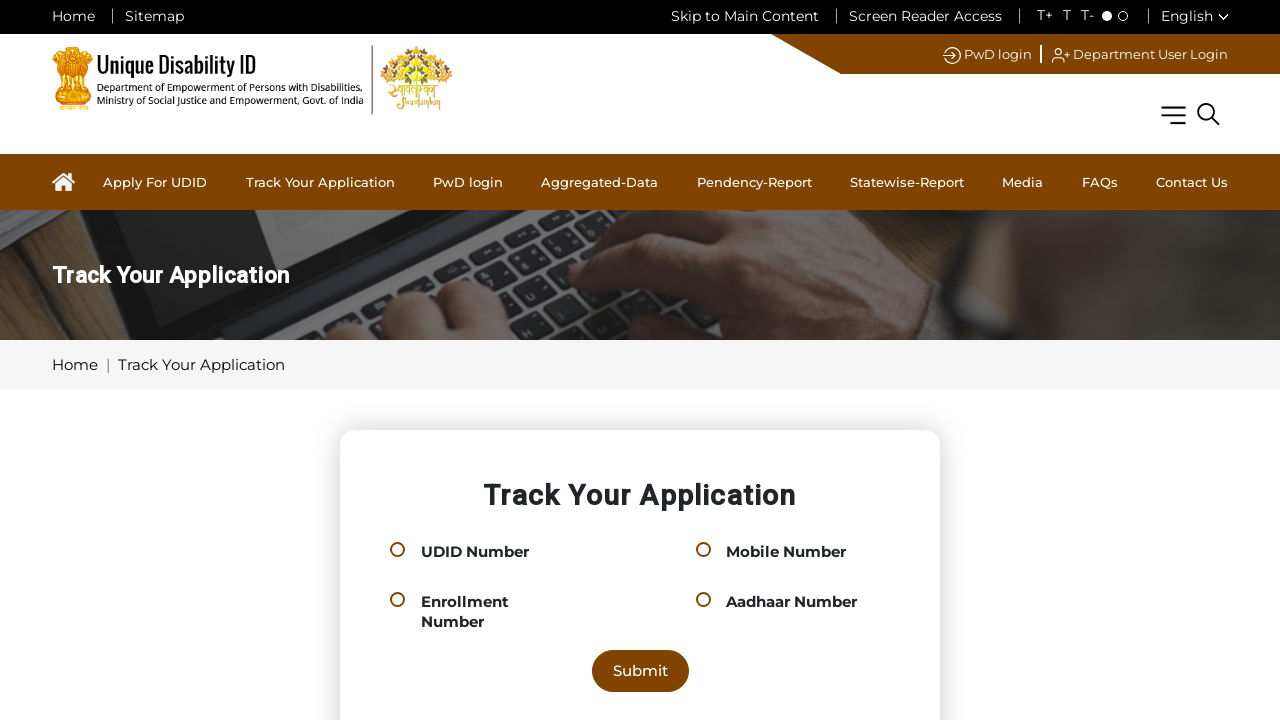

Selected mobile number option by clicking radio button at (703, 550) on #cat-mobile
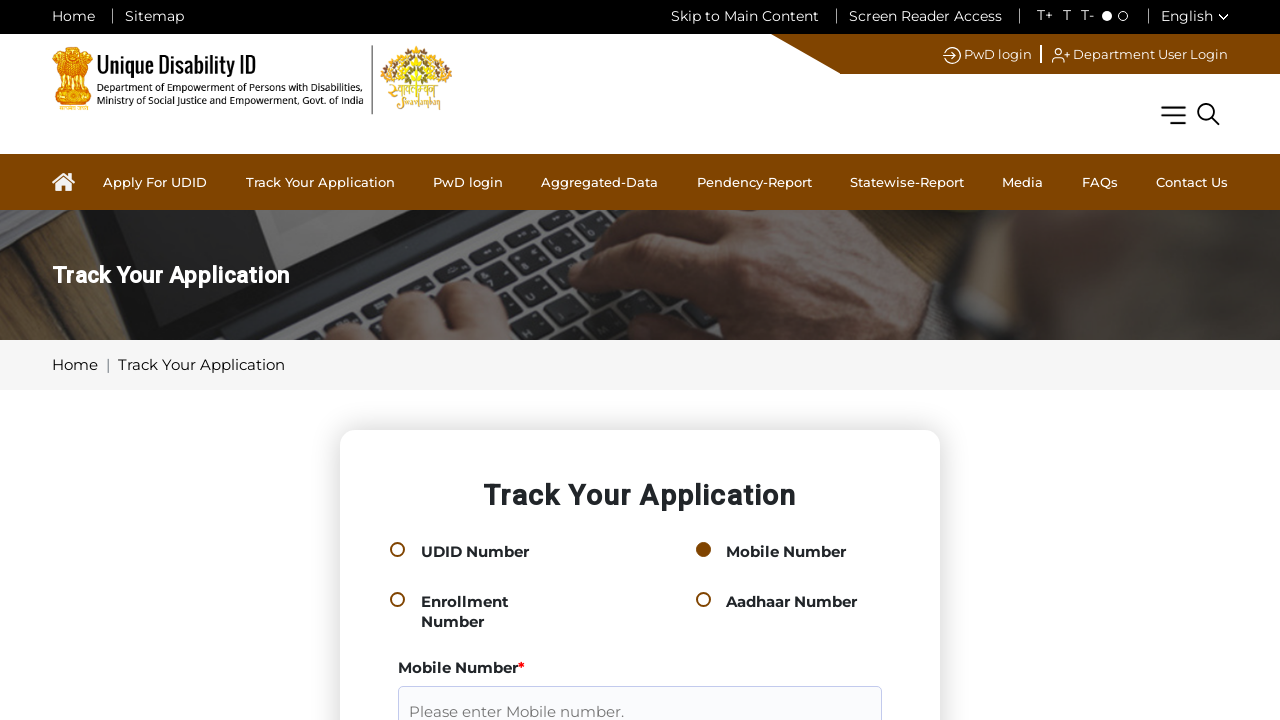

Entered mobile number 9876543210 in the input field on input[formcontrolname="mobile"]
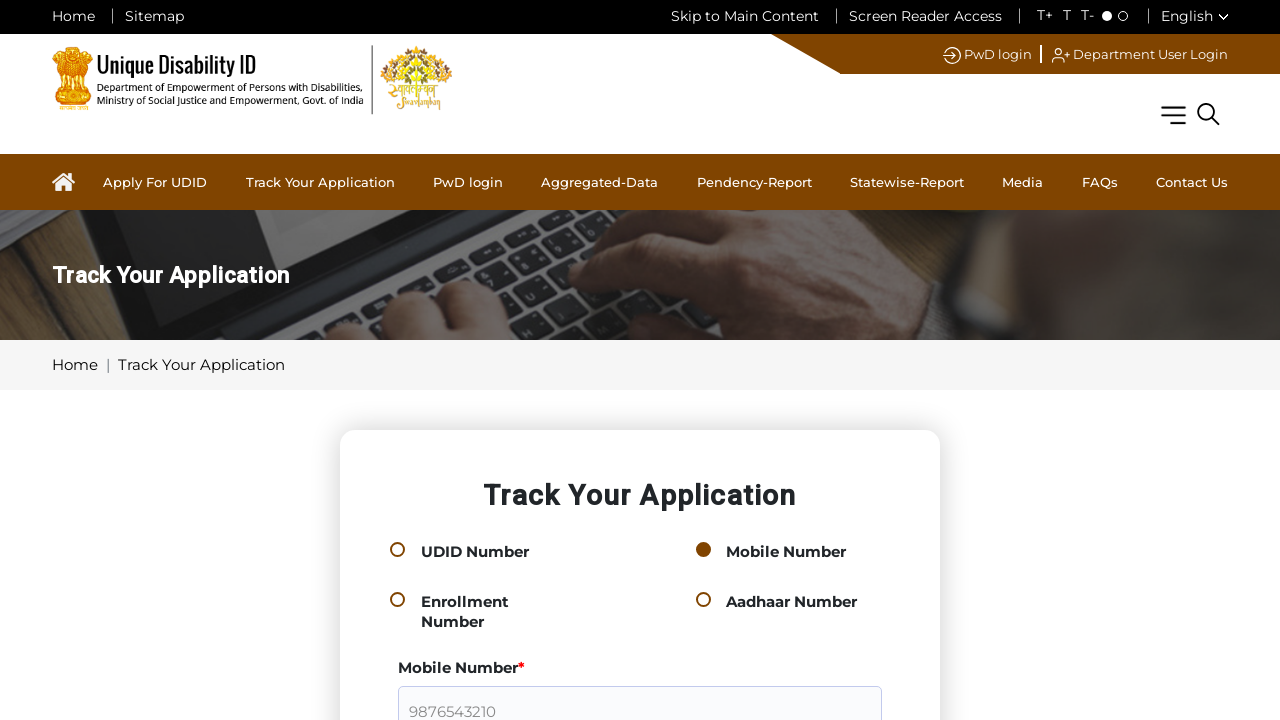

Clicked Submit button to track application at (640, 360) on input[type="submit"][value="Submit"]
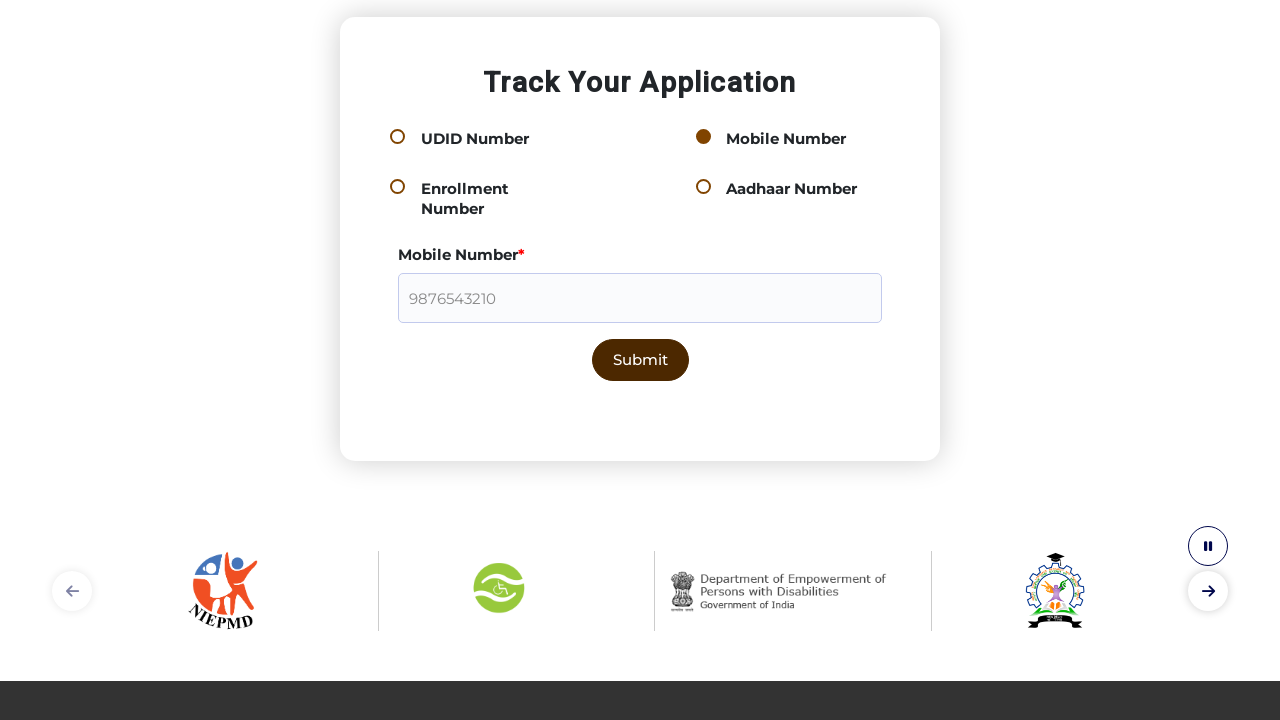

Application tracking results table loaded successfully
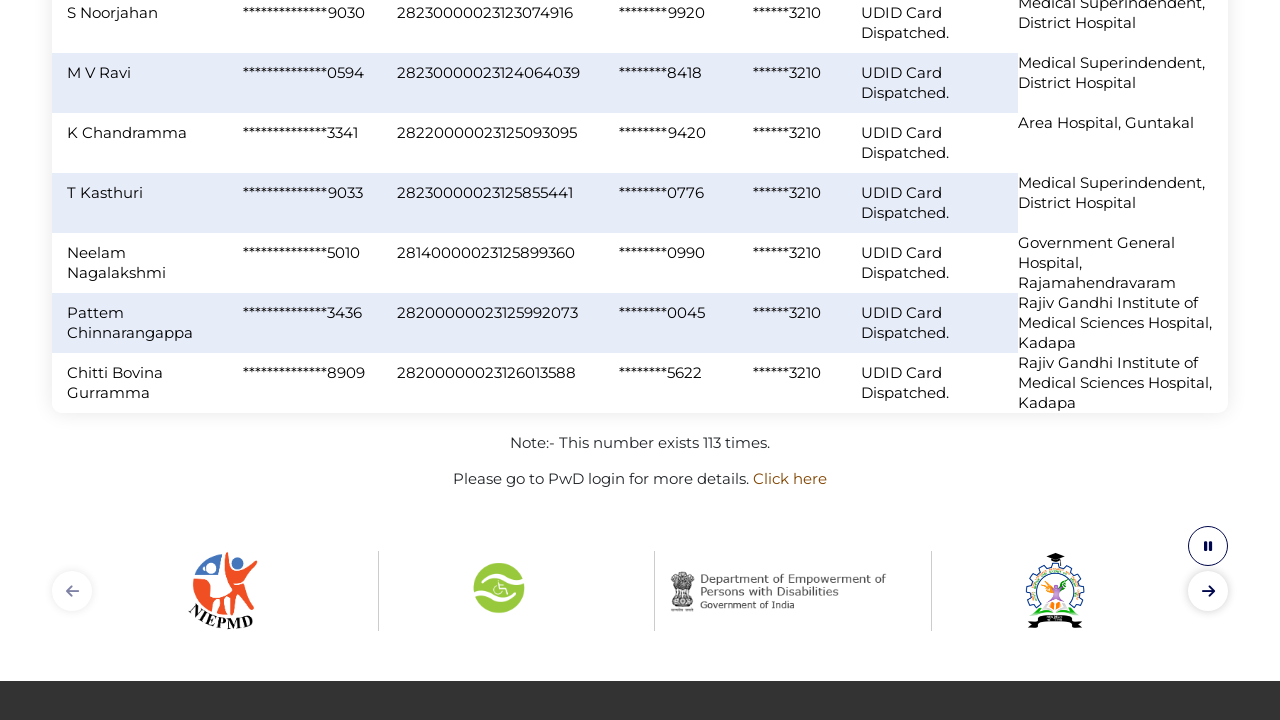

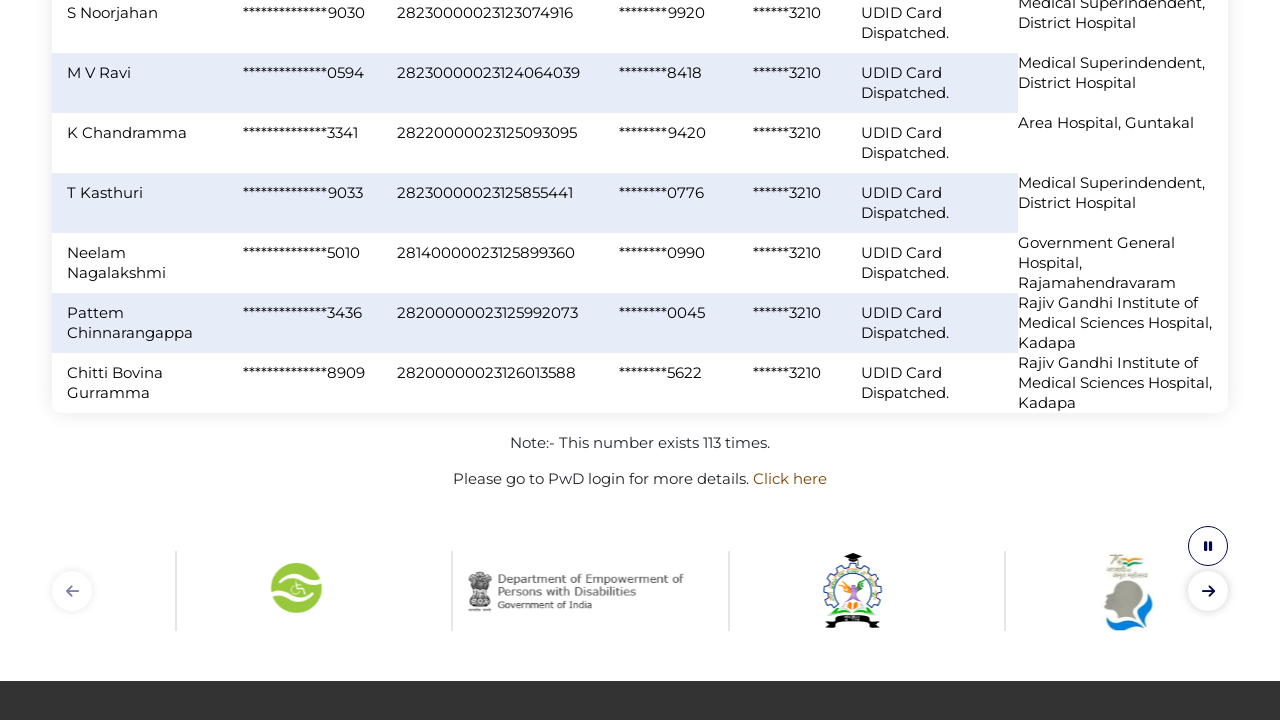